Tests keyboard input by clicking the target input and sending Tab key

Starting URL: https://the-internet.herokuapp.com/key_presses

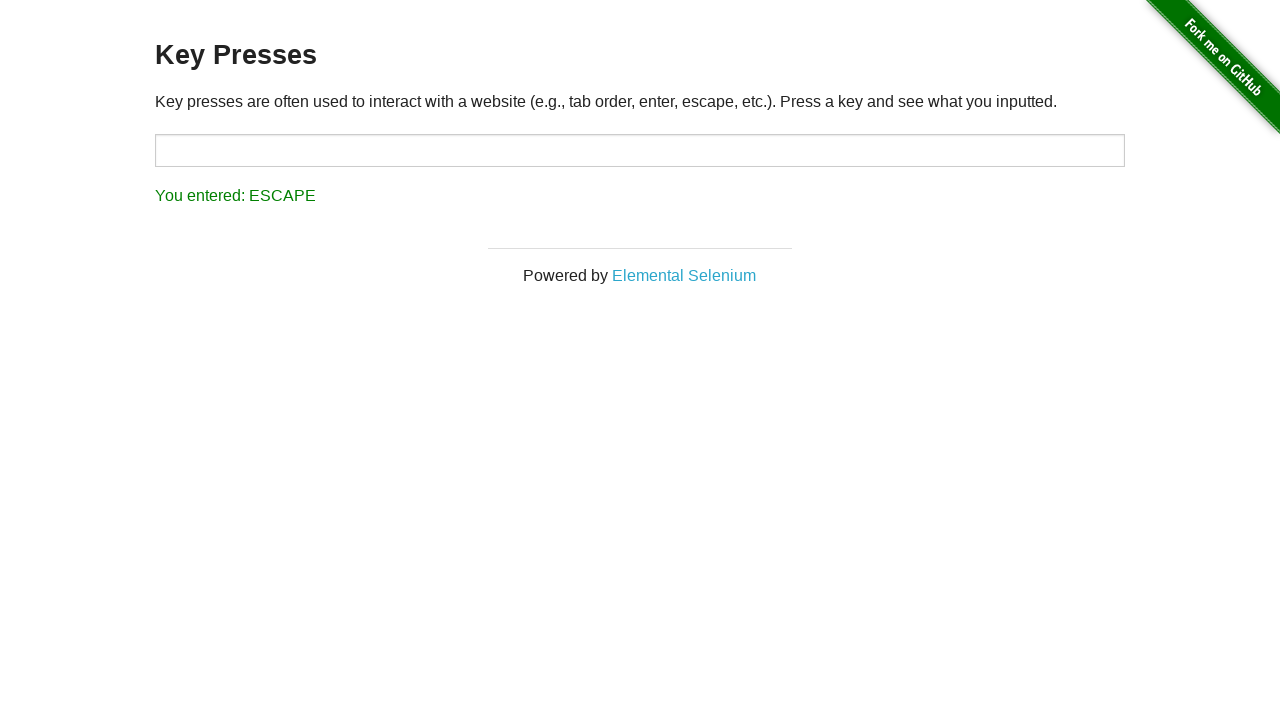

Clicked on the target input field at (640, 150) on #target
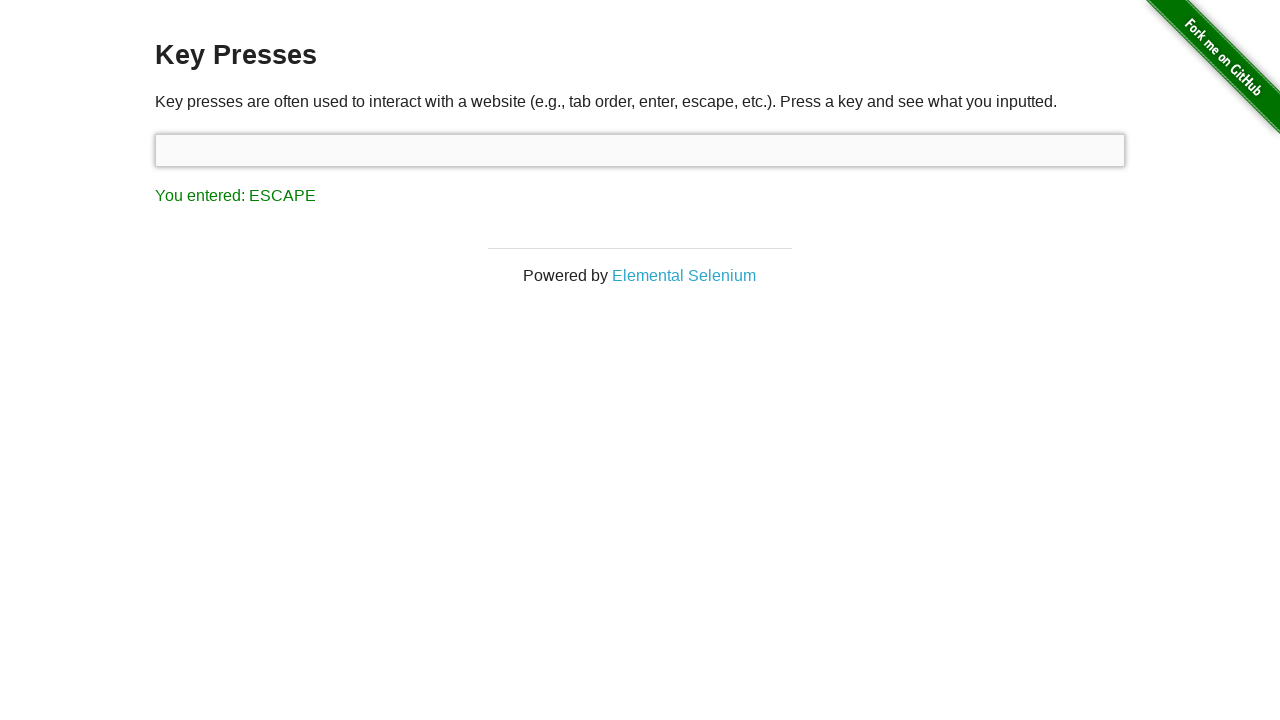

Sent Tab key to the input field
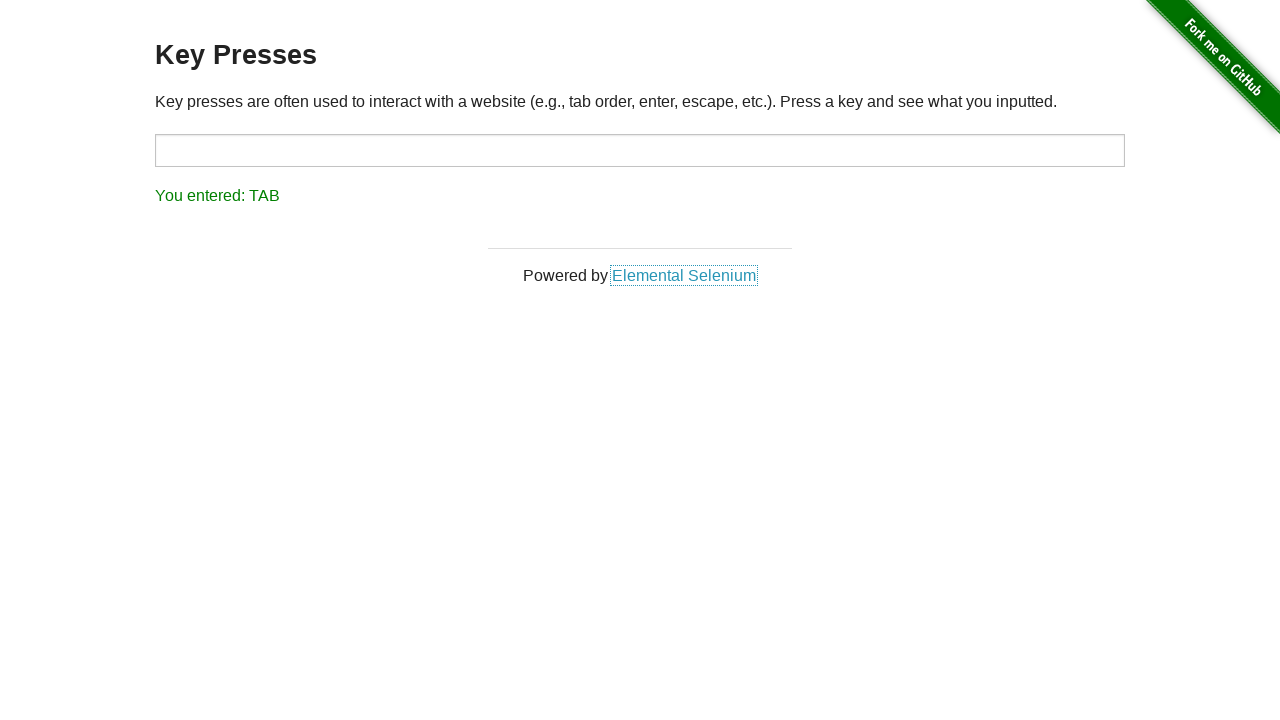

Result element appeared after Tab key press
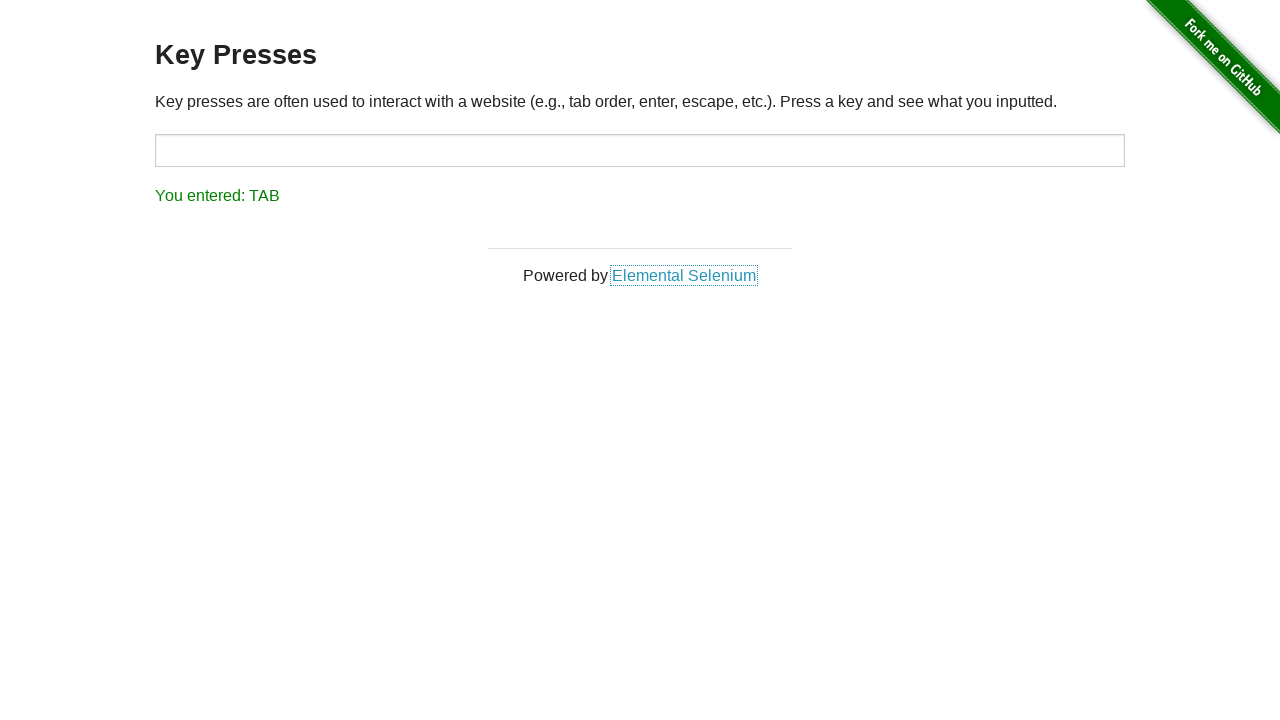

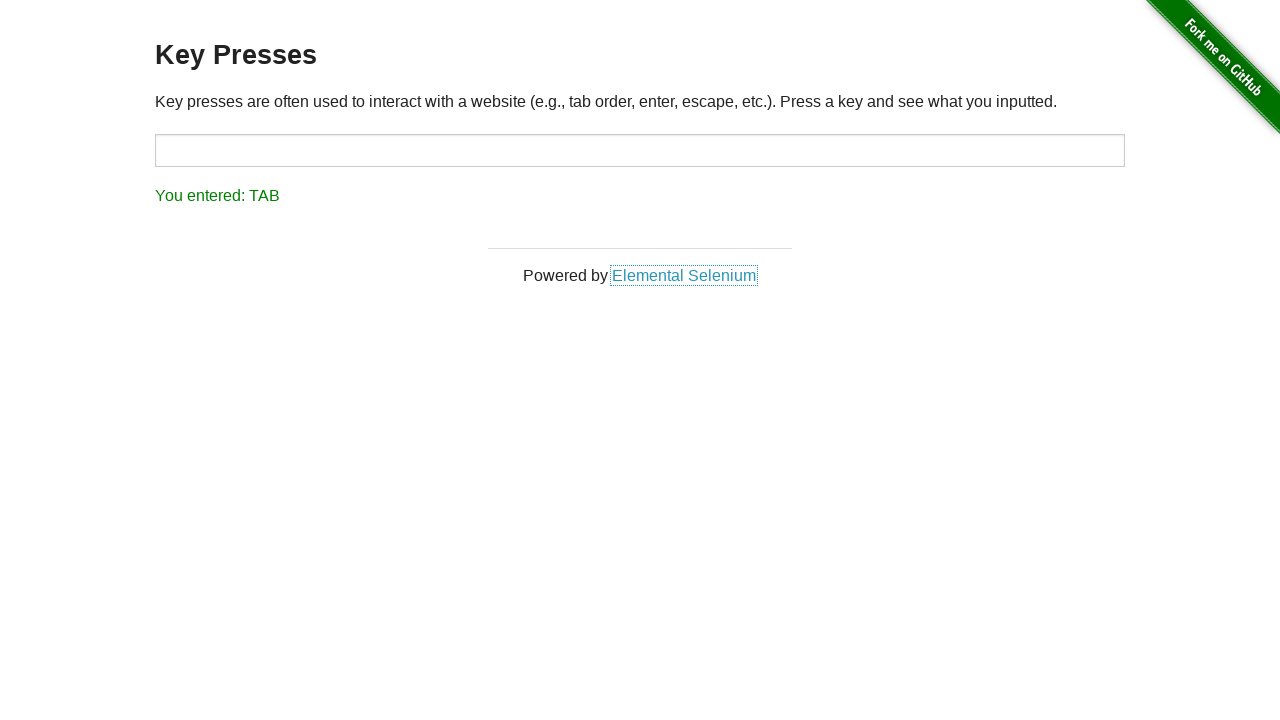